Tests form validation by filling only first name and last name fields, then submitting to verify that required field error messages appear for gender, date of birth, and address fields.

Starting URL: https://katalon-test.s3.amazonaws.com/aut/html/form.html

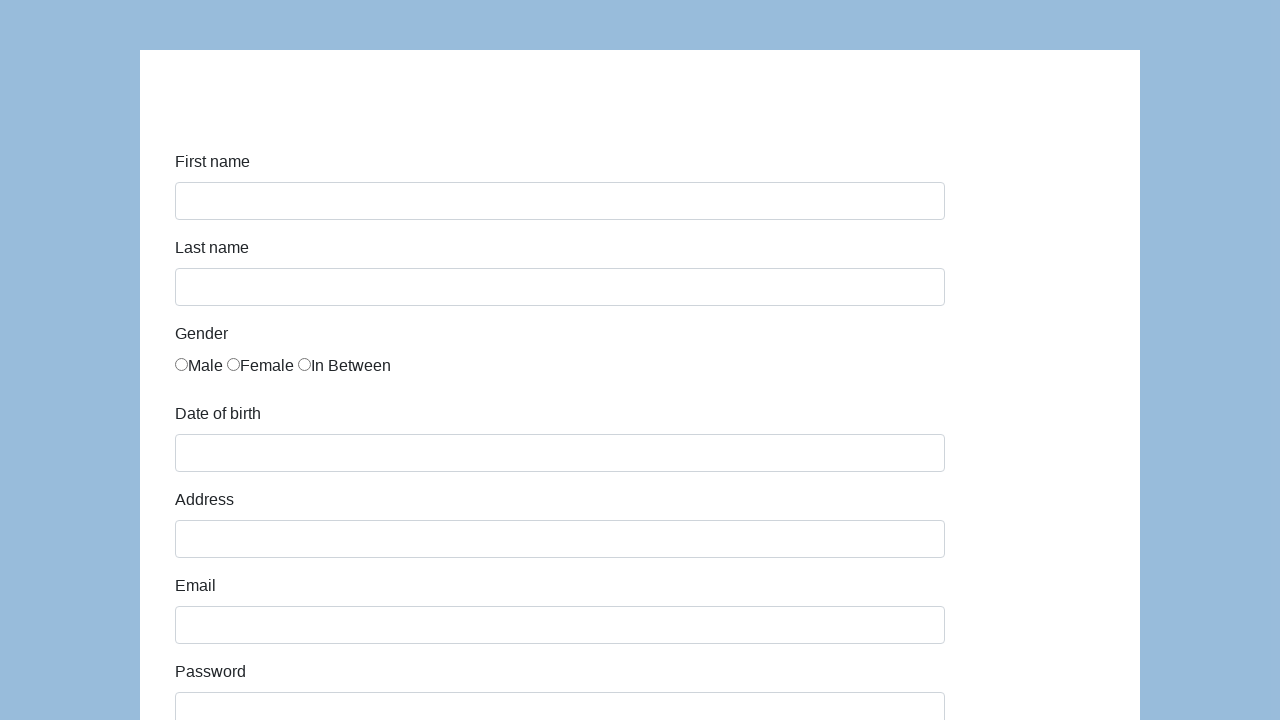

Clicked on first name field at (560, 201) on #first-name
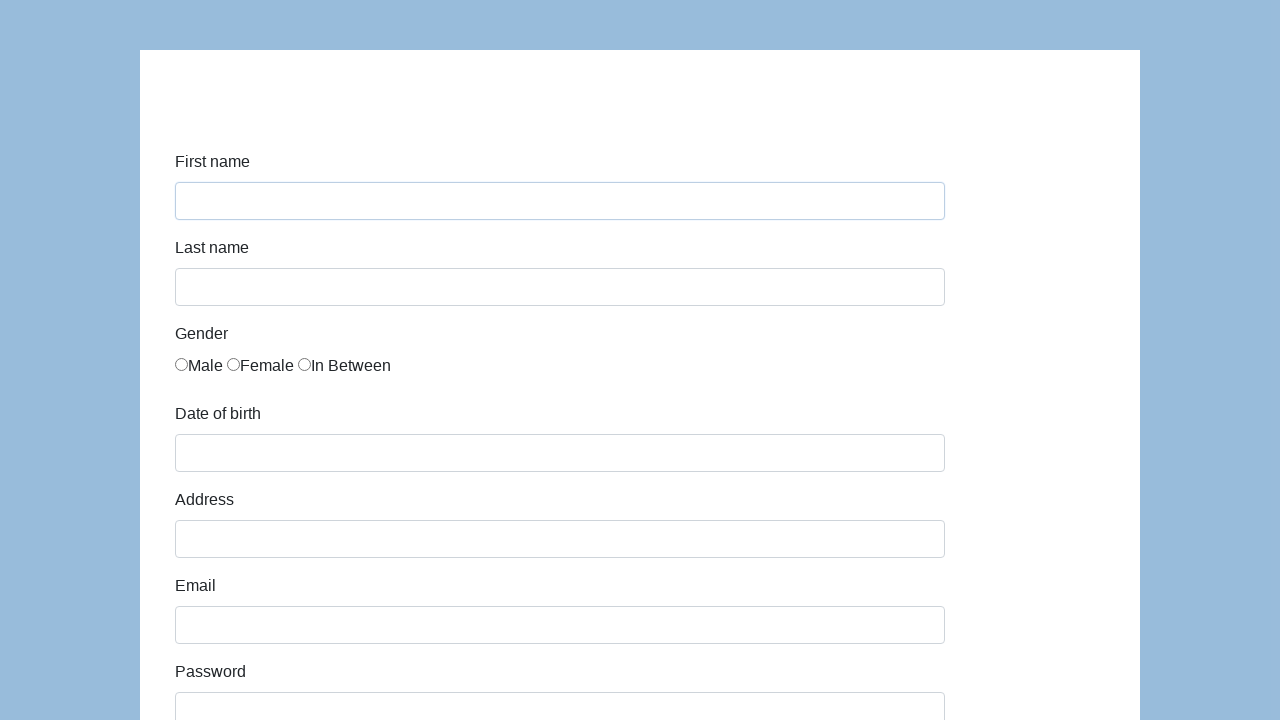

Filled first name field with 'Alex' on #first-name
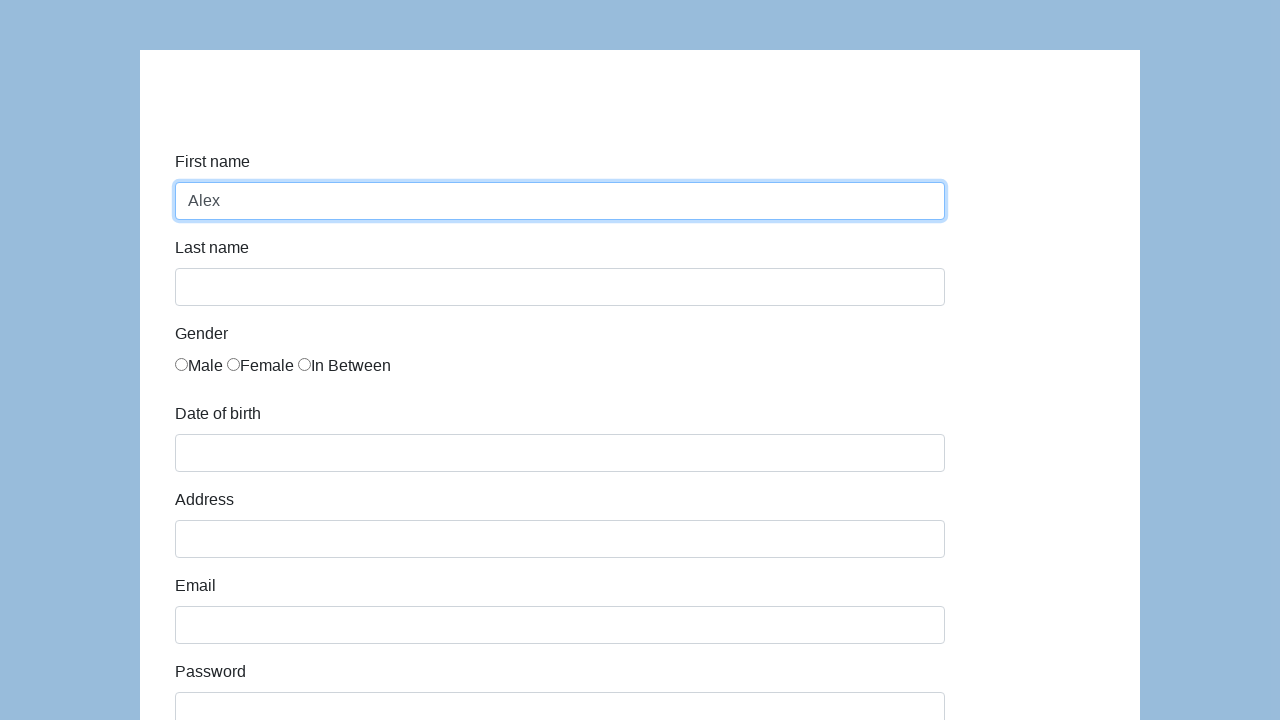

Filled last name field with 'Smith' on #last-name
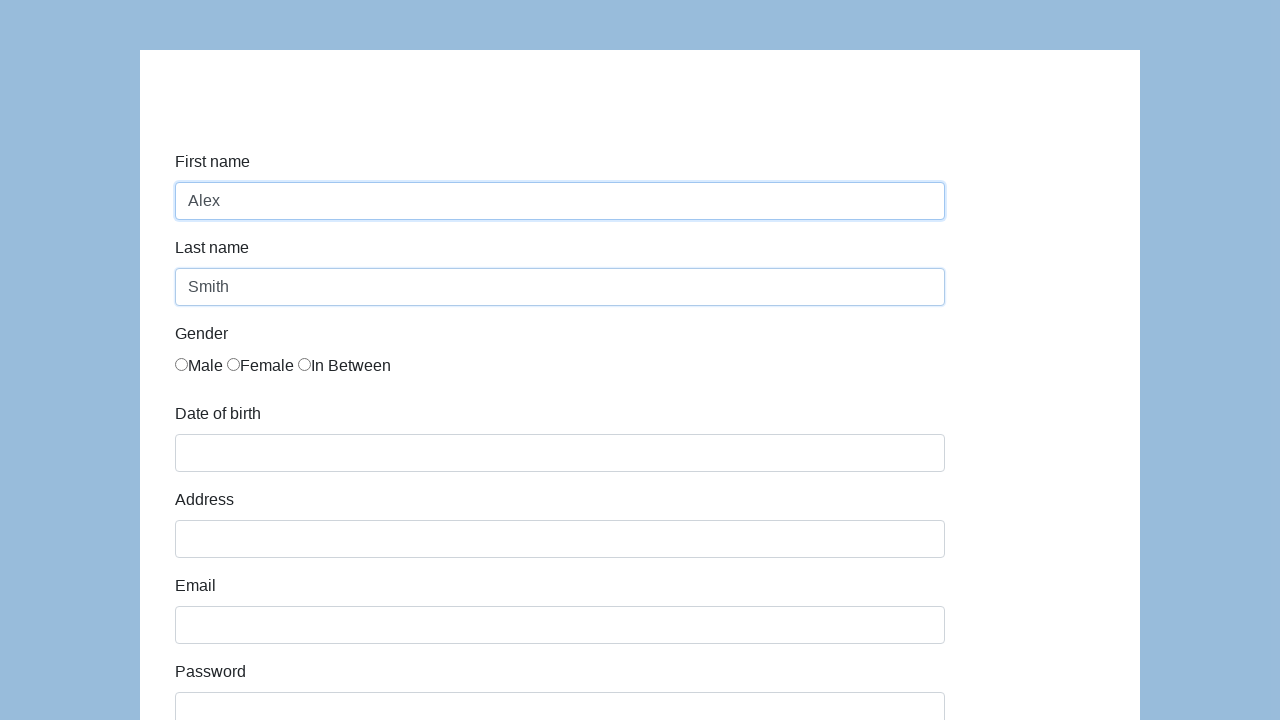

Clicked submit button at (213, 665) on #submit
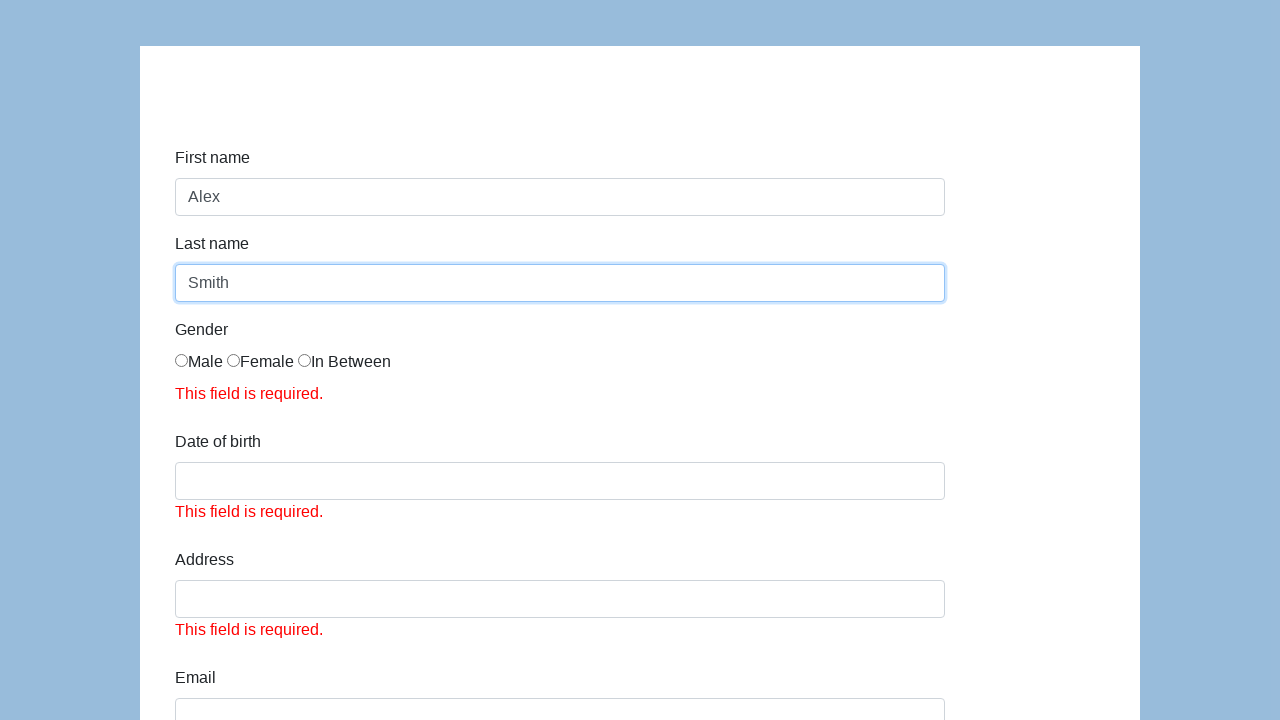

Gender required field error message appeared
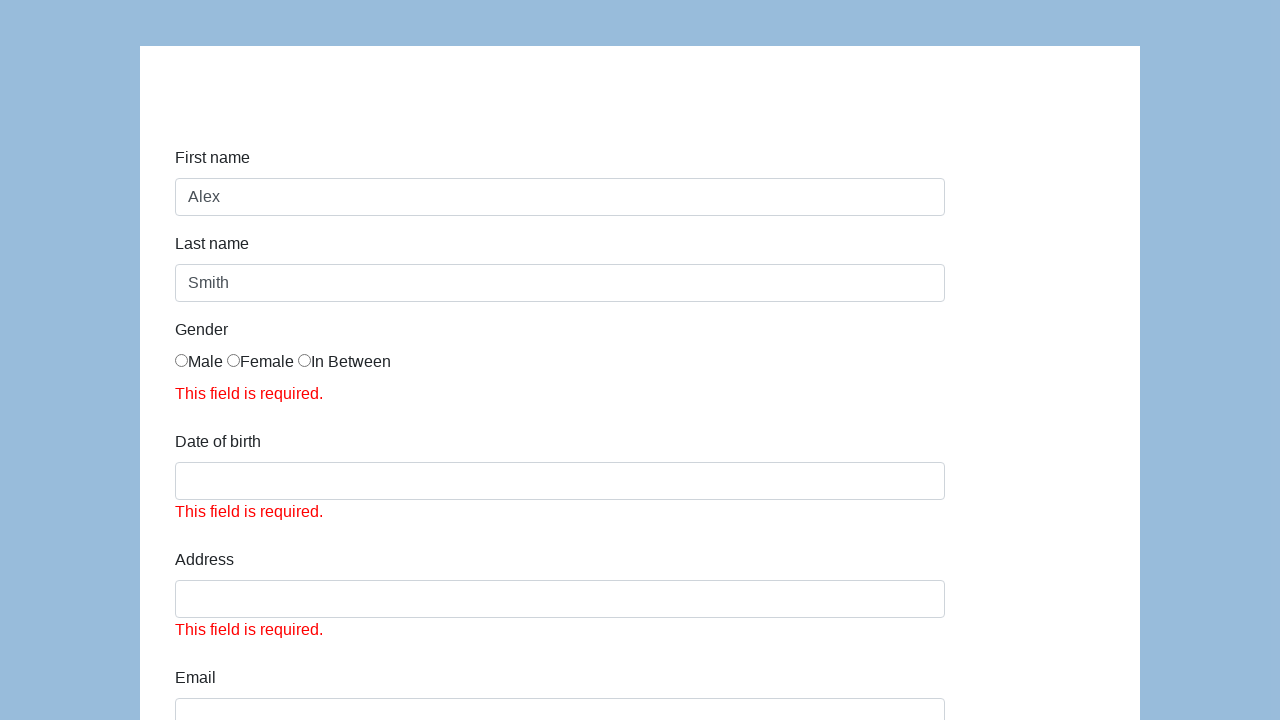

Date of birth required field error message appeared
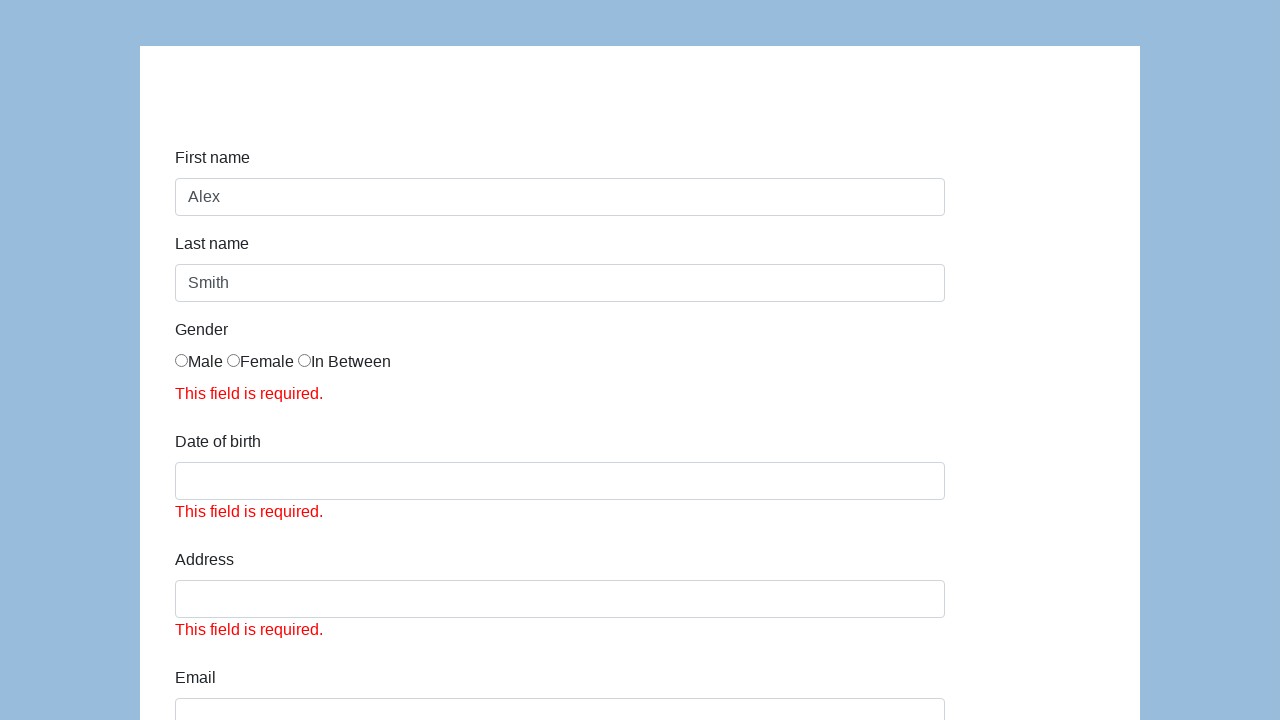

Address required field error message appeared
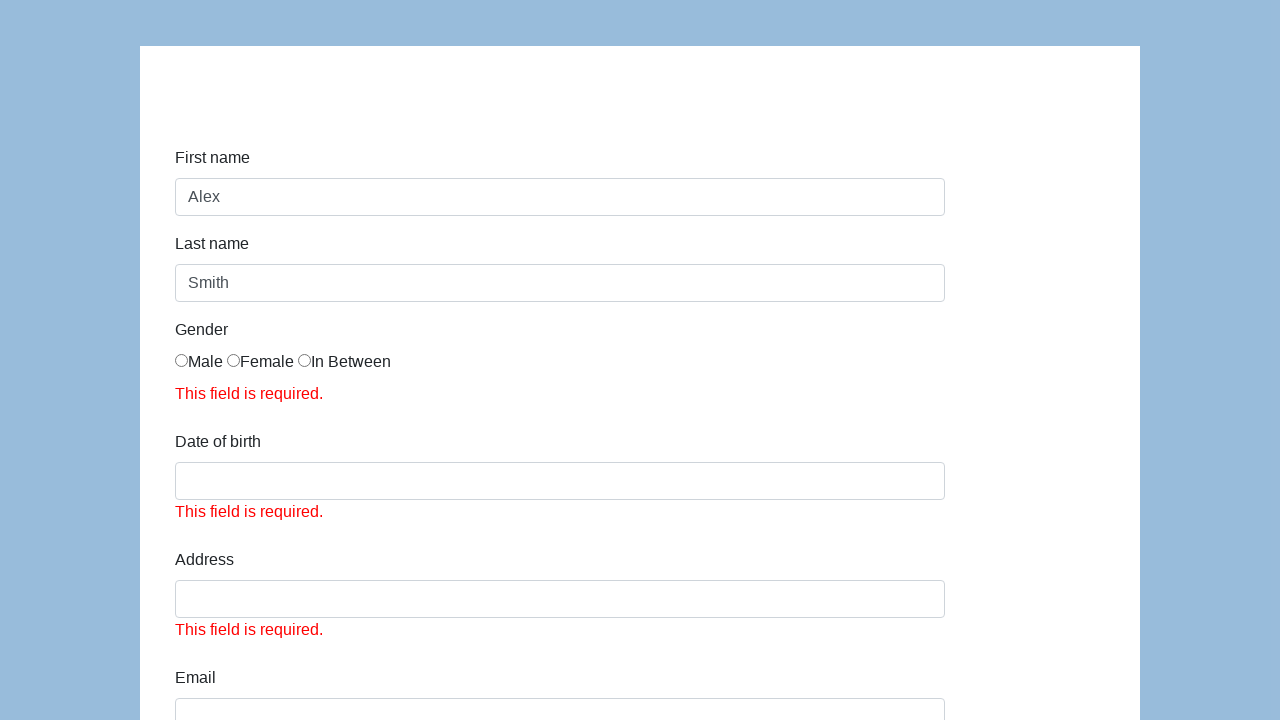

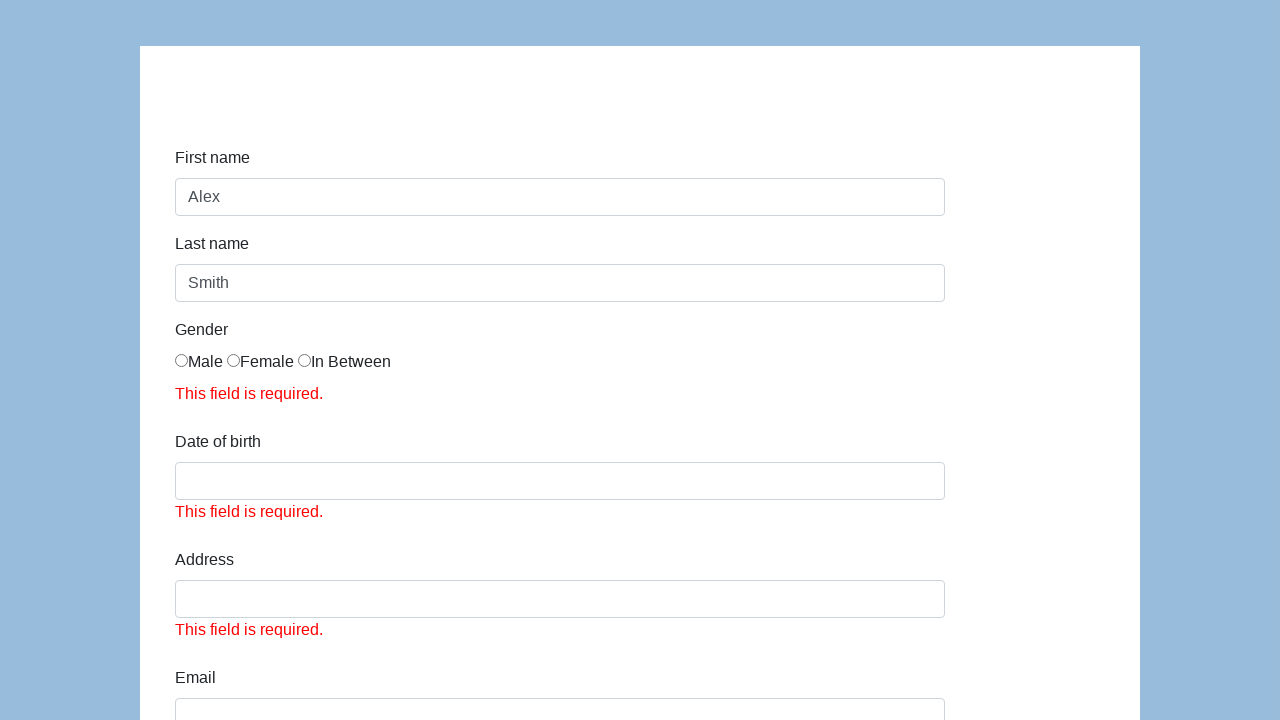